Tests local storage functionality by clicking a button to display local storage items, then adds a new item to local storage and verifies the count

Starting URL: https://bonigarcia.dev/selenium-webdriver-java/web-storage.html

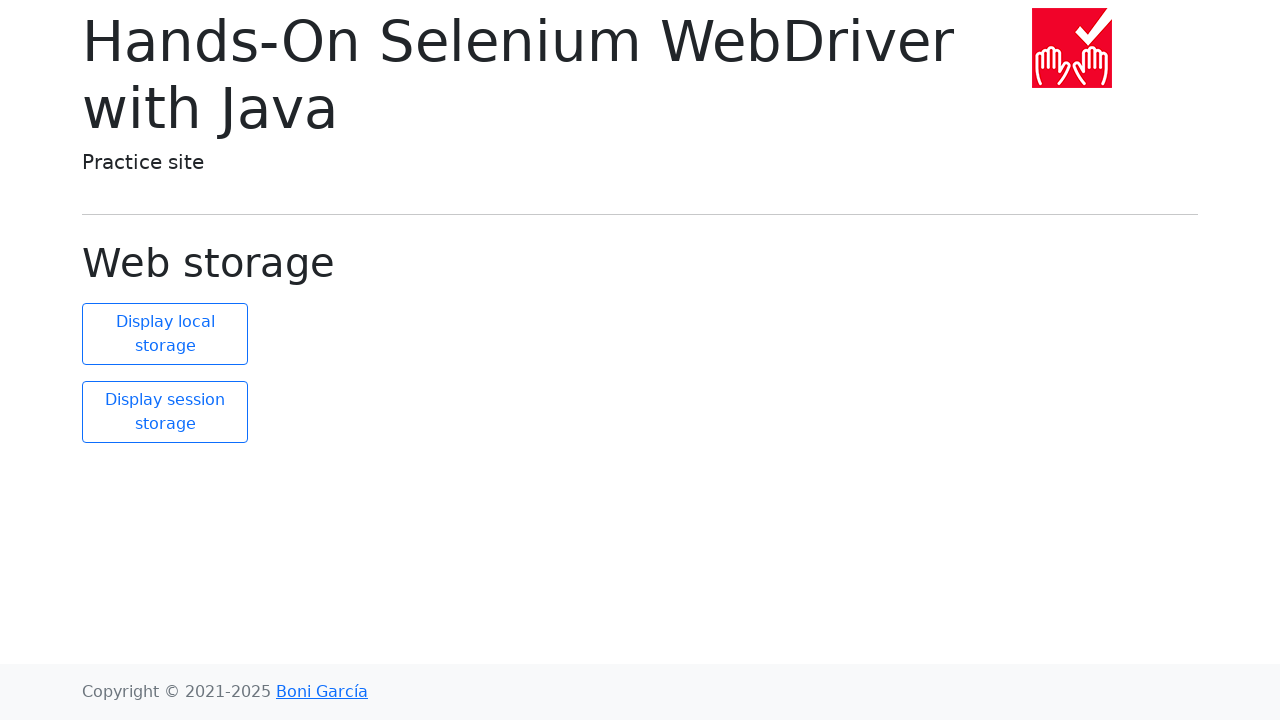

Clicked button to display local storage items at (165, 334) on button#display-local
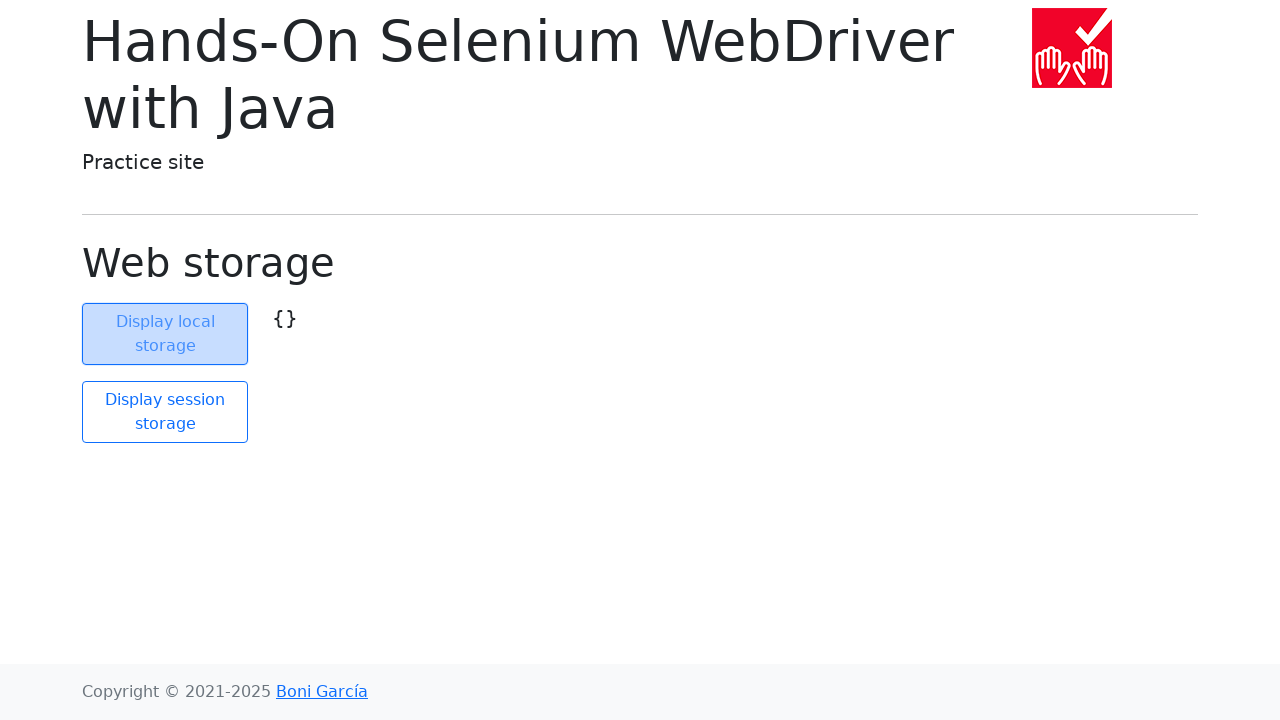

Retrieved initial local storage size: 0 items
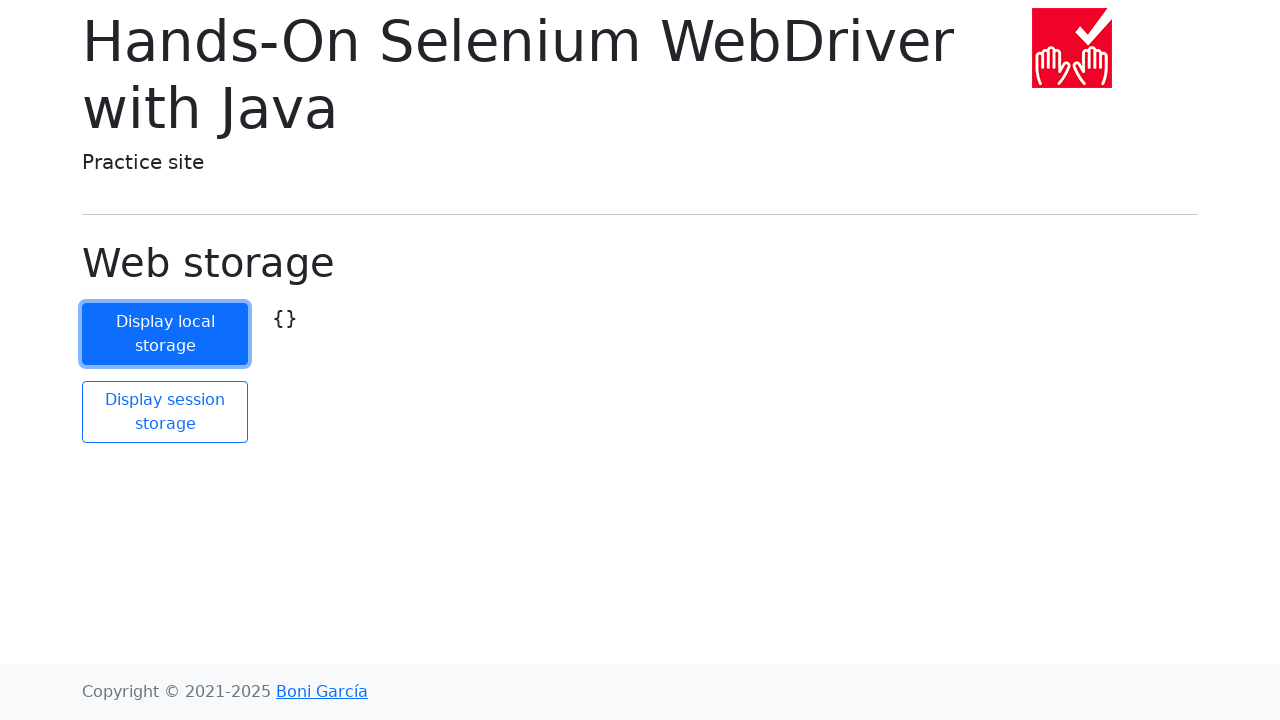

Added new item 'ItemName' with value 'ItemValue' to local storage
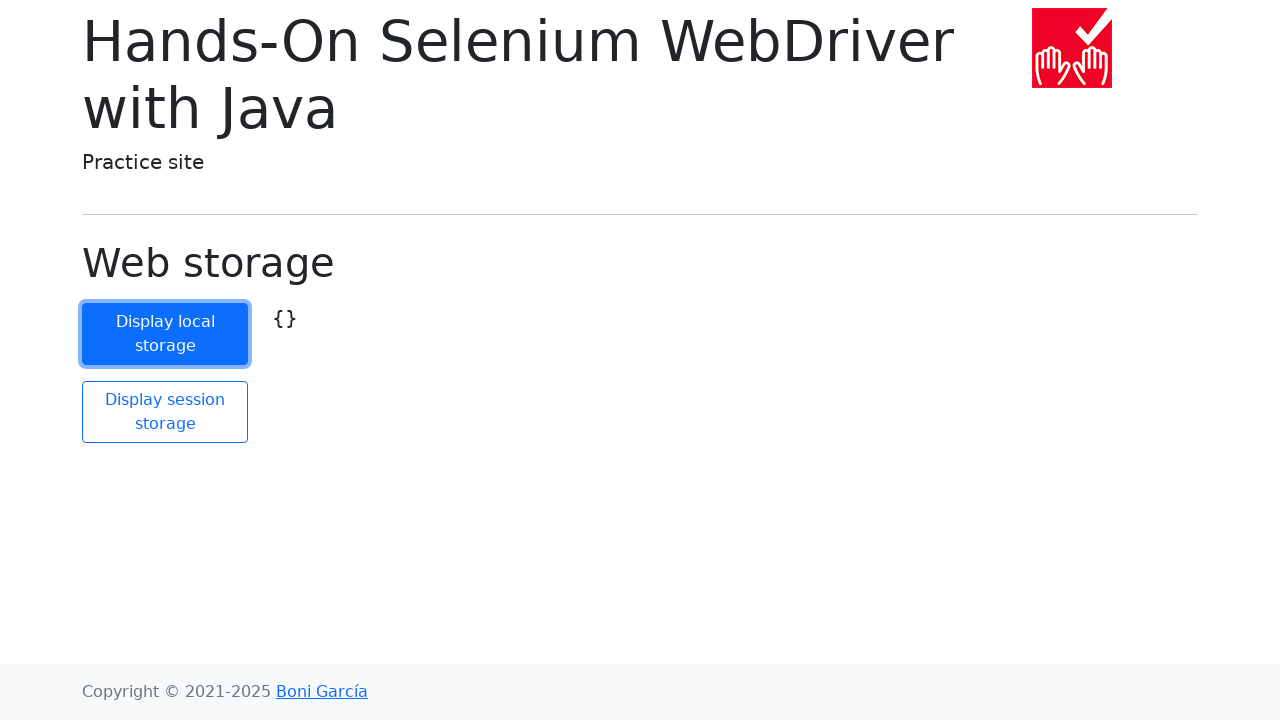

Retrieved updated local storage size: 1 items
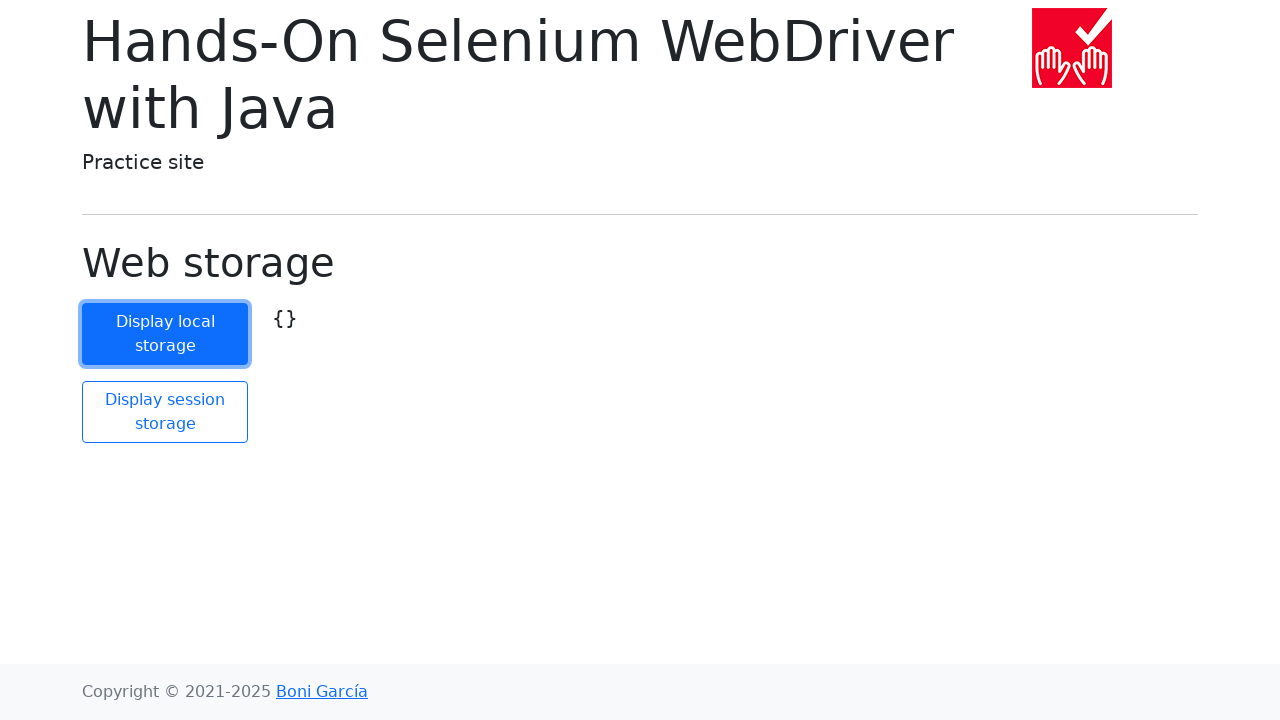

Verified that local storage count increased by 1 after adding new item
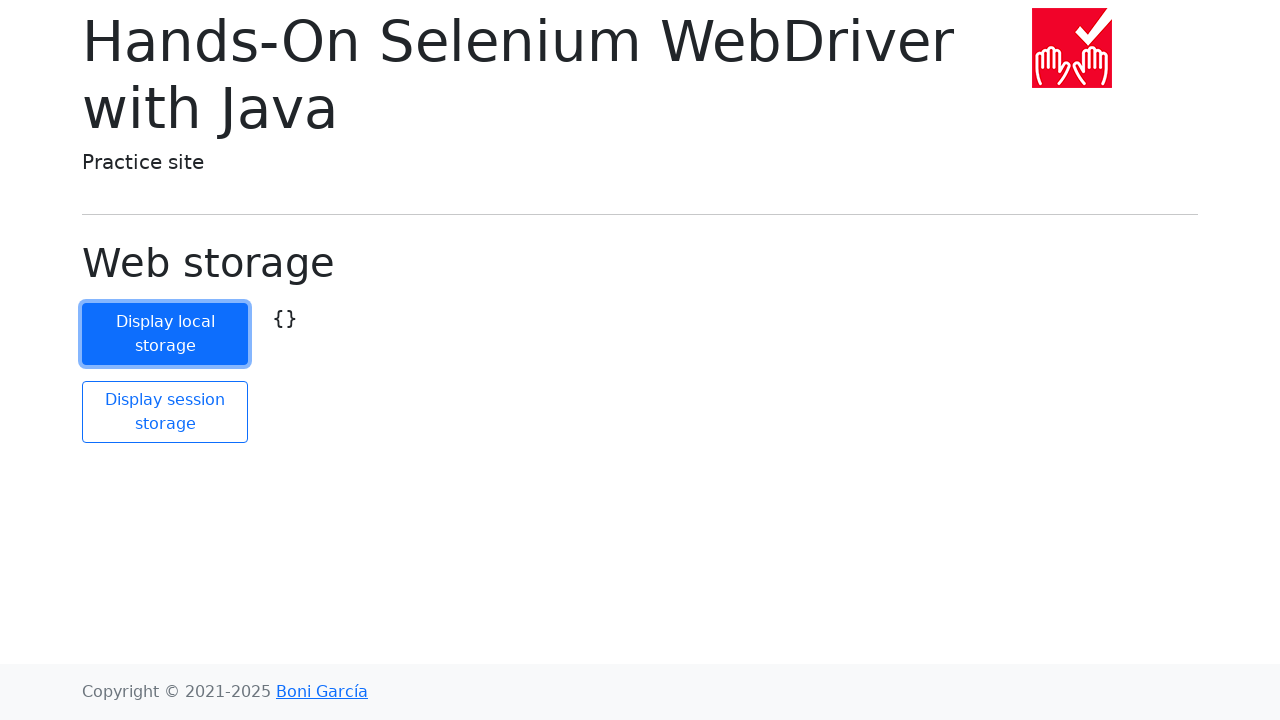

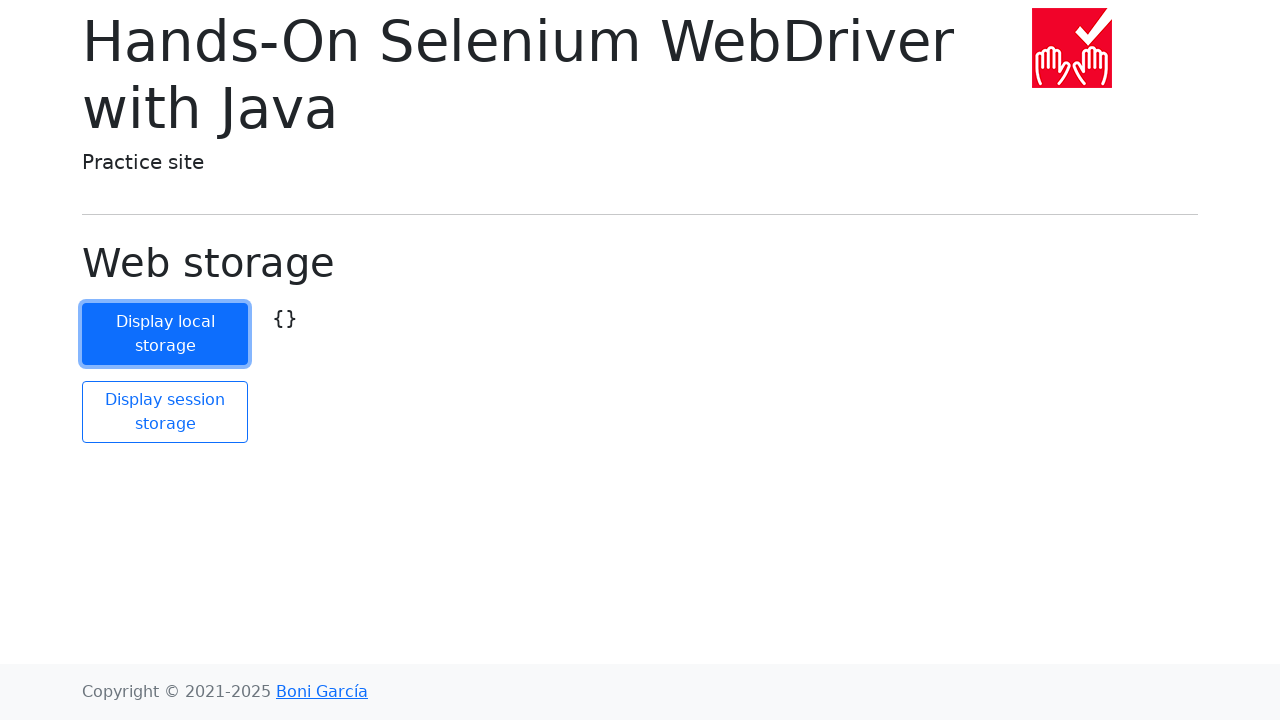